Tests autocomplete functionality by typing partial text and selecting from the dropdown suggestions

Starting URL: http://demo.automationtesting.in/AutoComplete.html

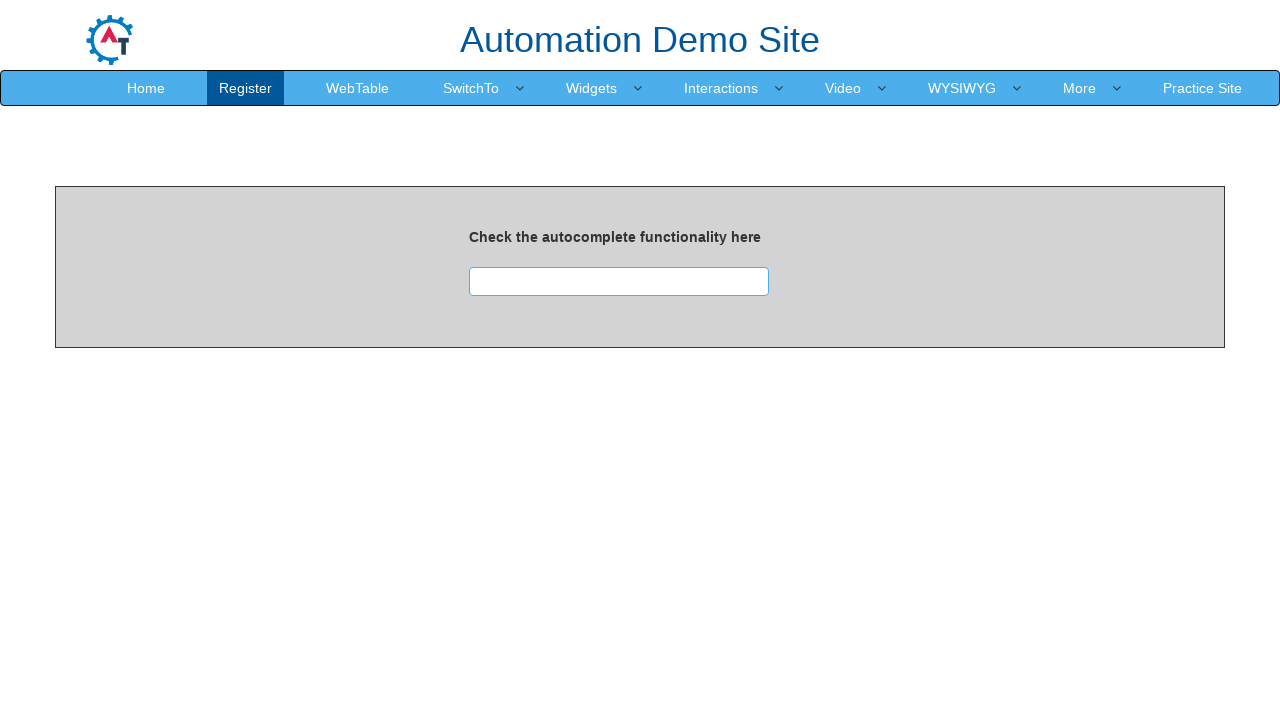

Typed 'ind' in the autocomplete field on input[type='text']
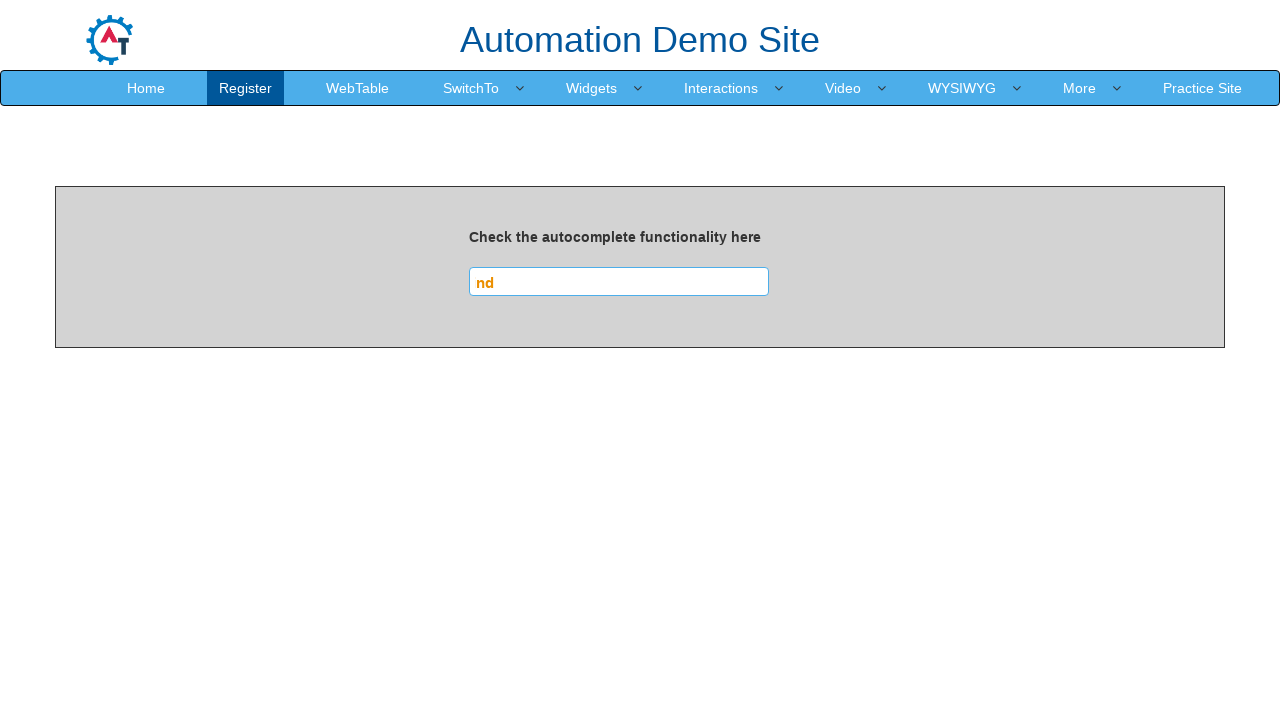

Autocomplete suggestions dropdown appeared
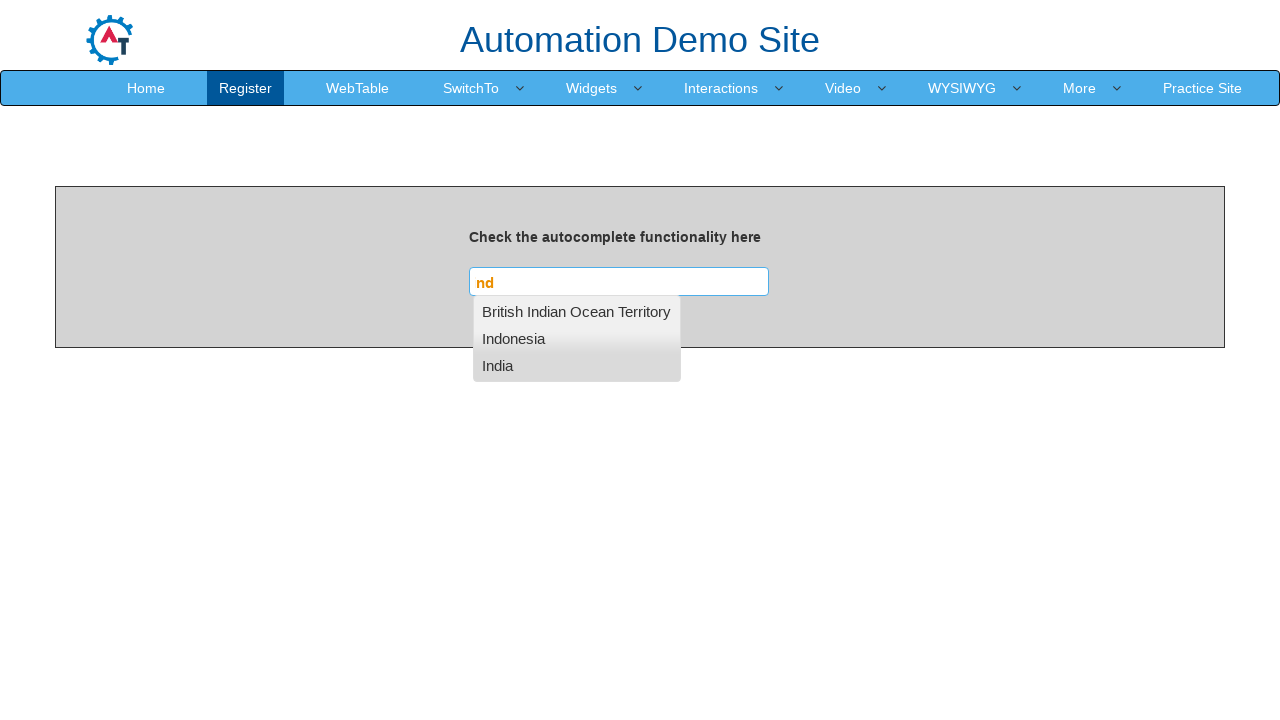

Selected 'India' from the autocomplete dropdown at (577, 365) on li.ui-menu-item >> nth=2
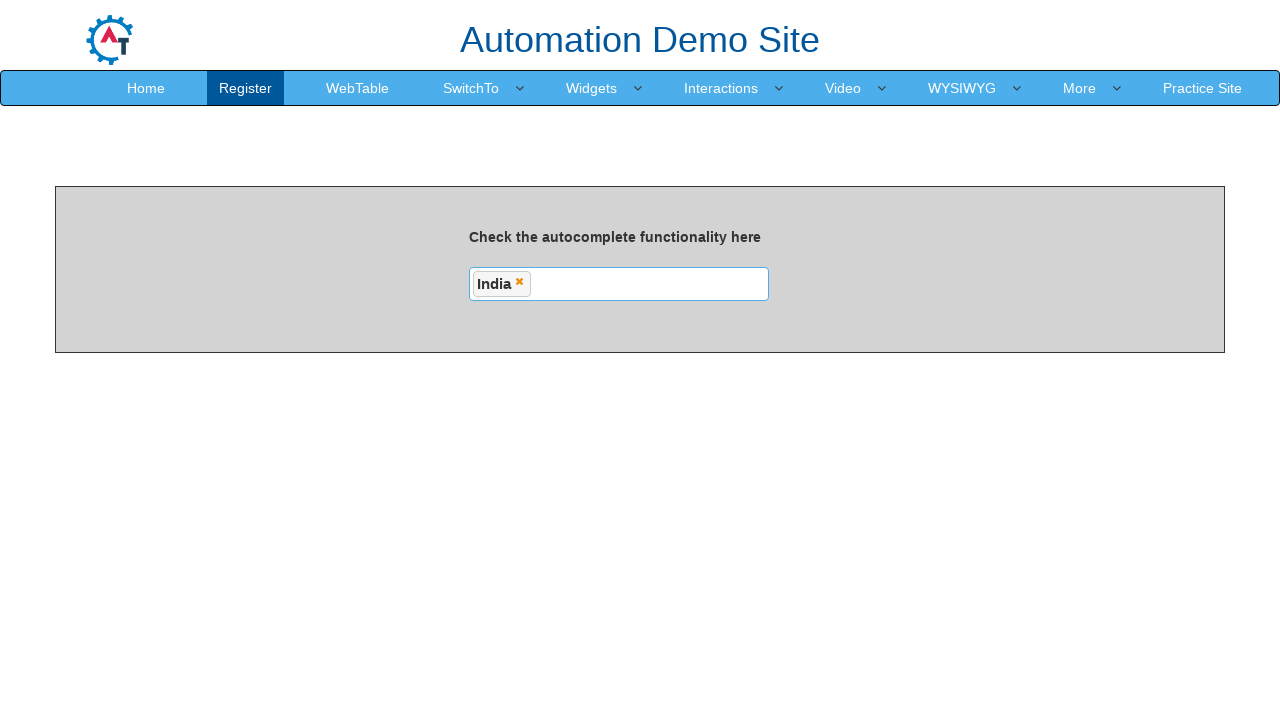

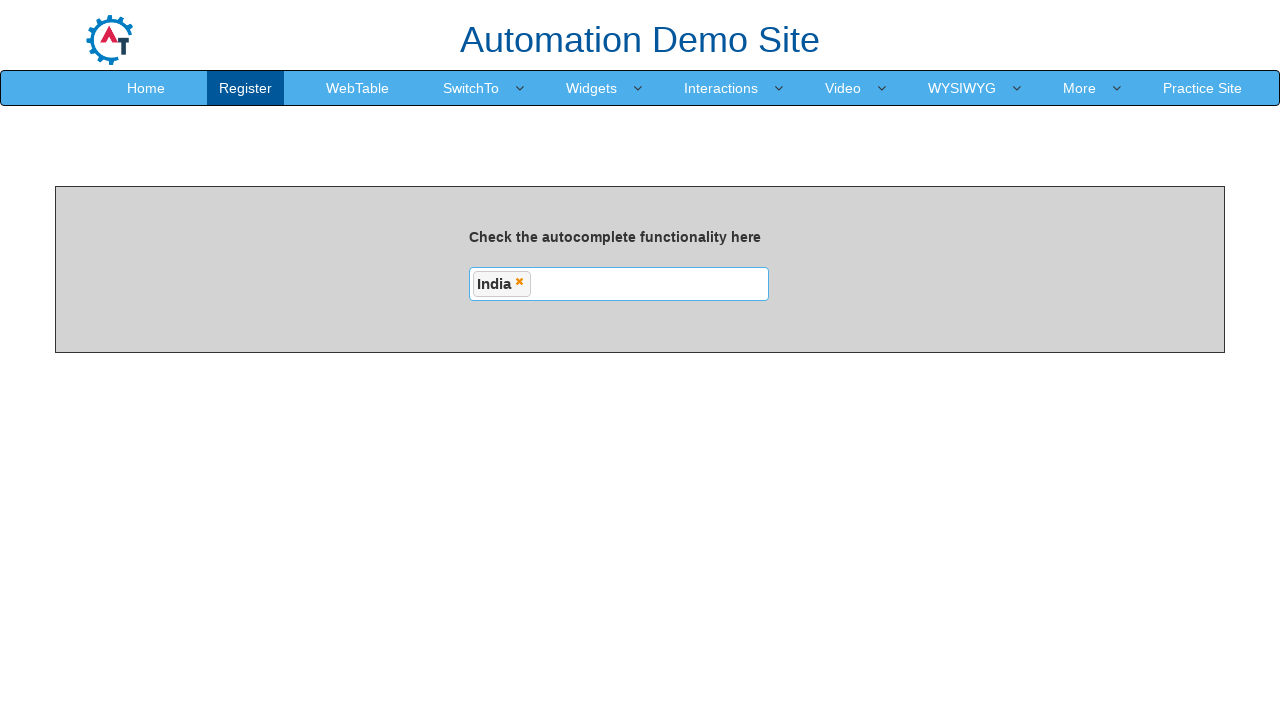